Tests sorting the Email column in ascending order by clicking the column header and verifying the text values are sorted alphabetically

Starting URL: http://the-internet.herokuapp.com/tables

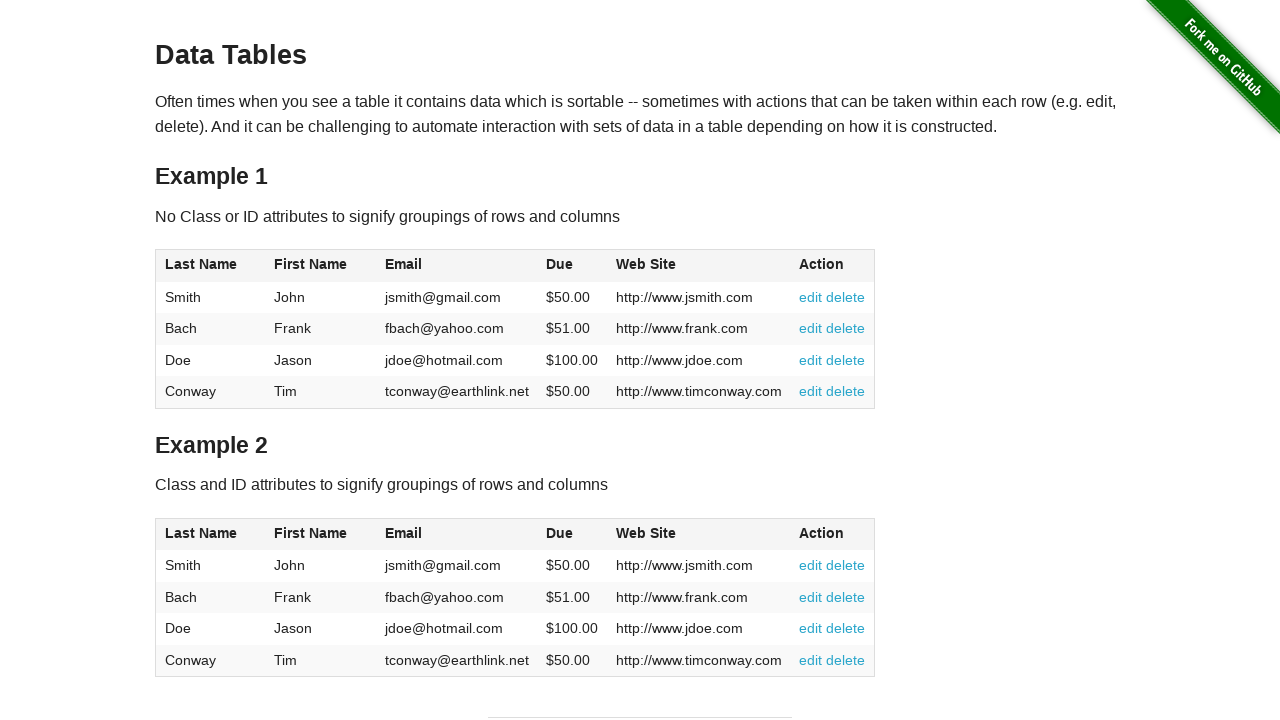

Clicked Email column header to sort at (457, 266) on #table1 thead tr th:nth-of-type(3)
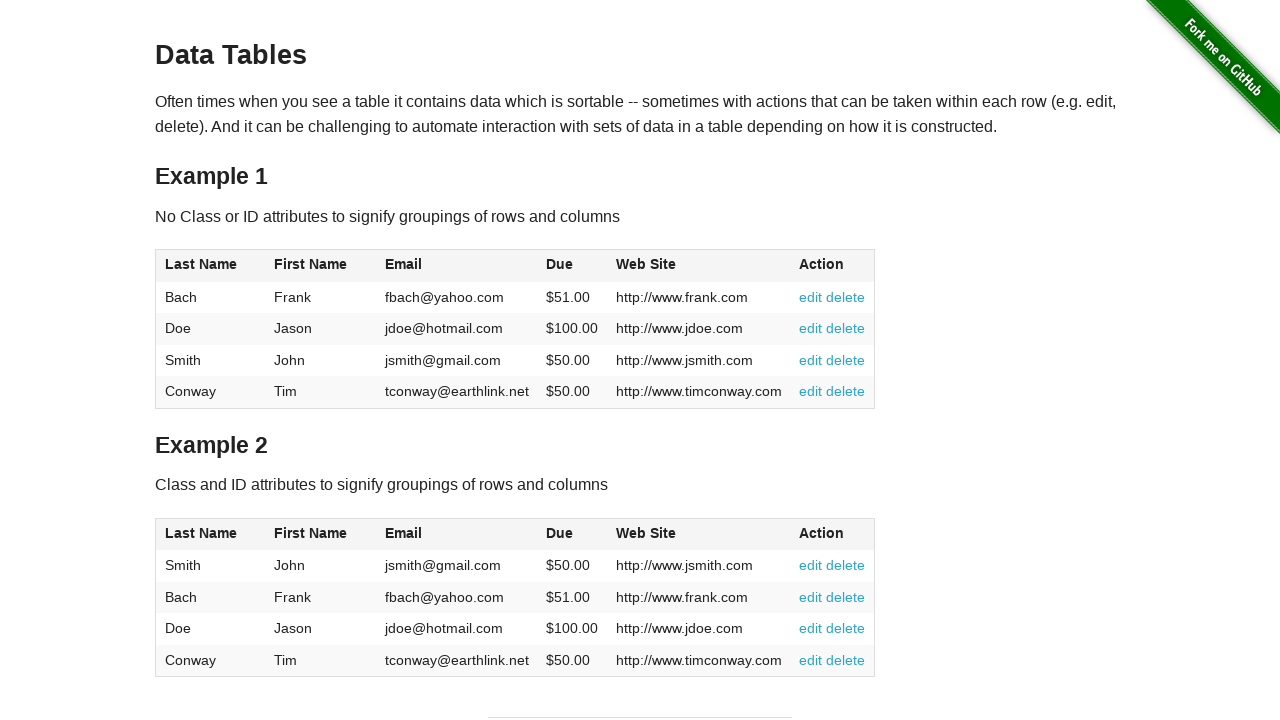

Email column data loaded after sorting
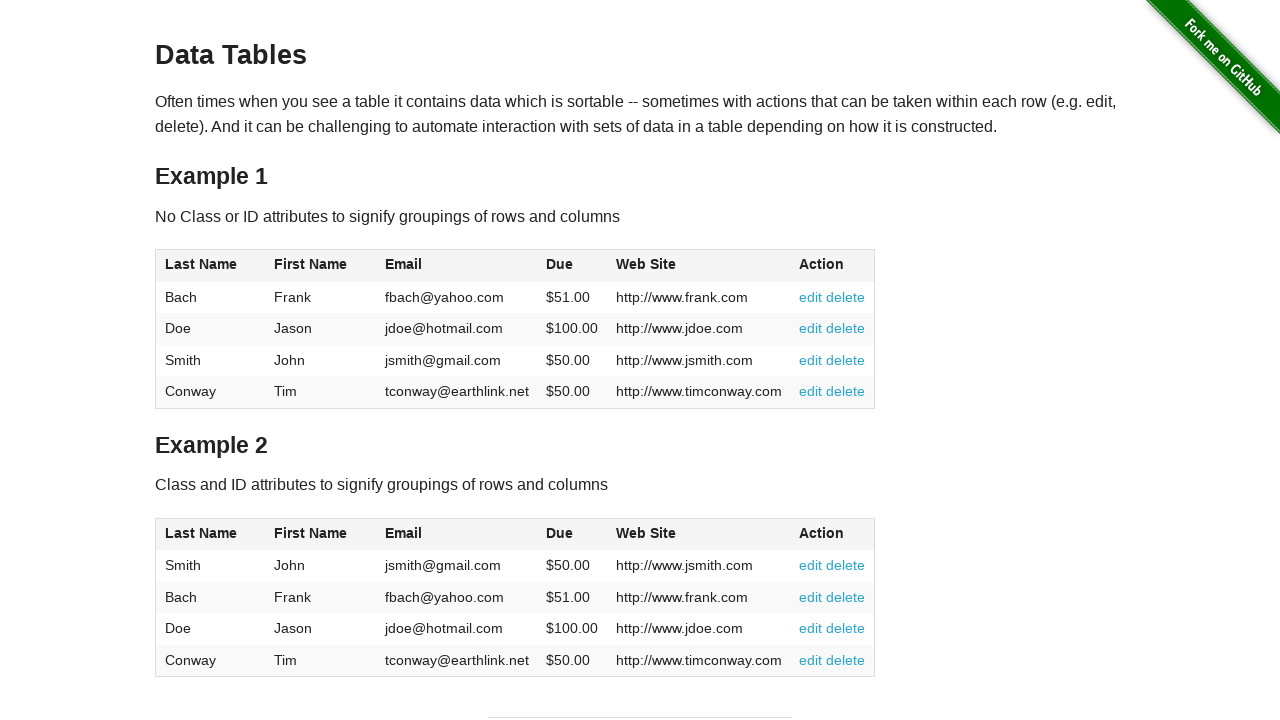

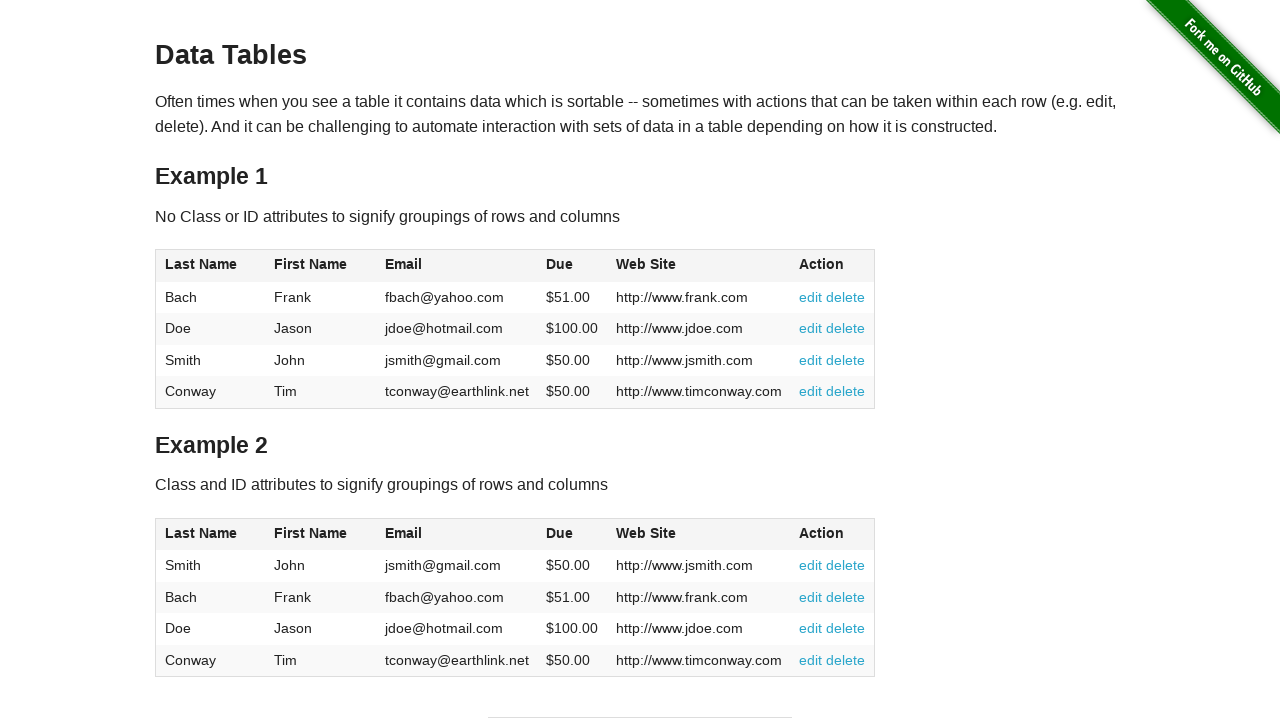